Navigates to an e-commerce page and adds all products to cart by clicking each product's add button

Starting URL: https://rahulshettyacademy.com/seleniumPractise/#/

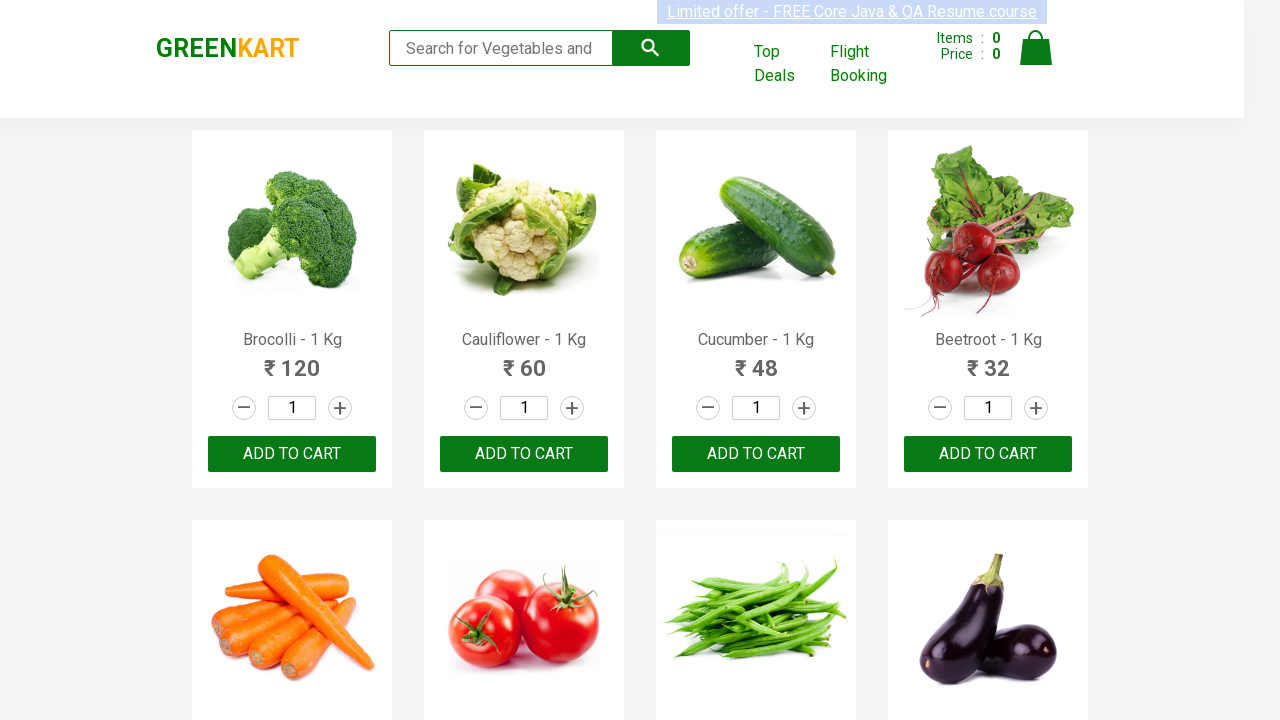

Waited for products to load and become visible
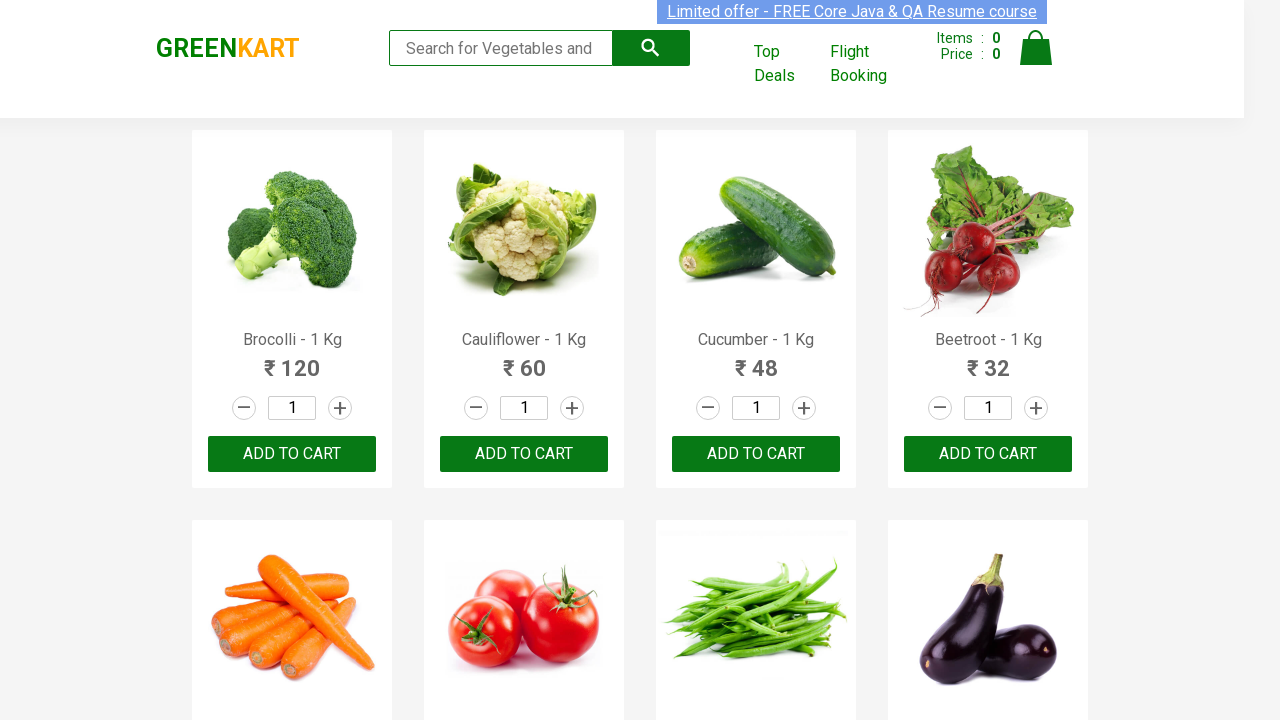

Retrieved all product add to cart buttons
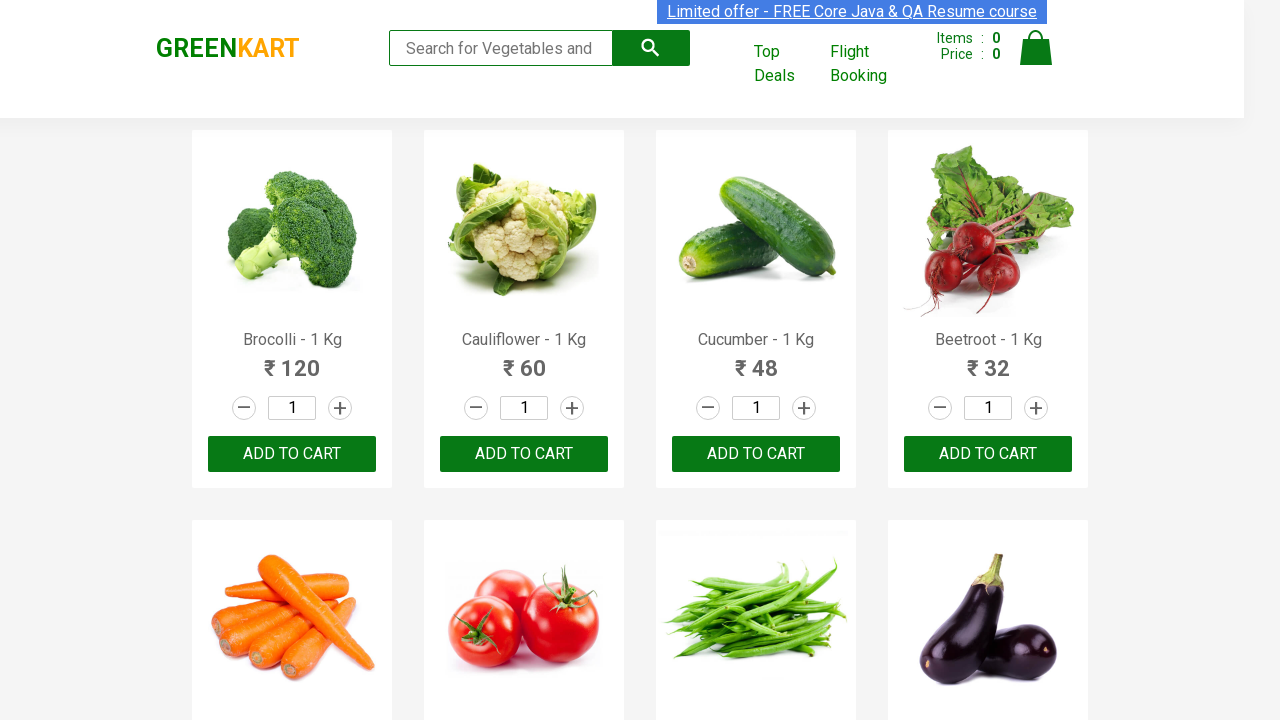

Clicked add to cart button for a product at (292, 454) on xpath=//div[@class='product-action']/button >> nth=0
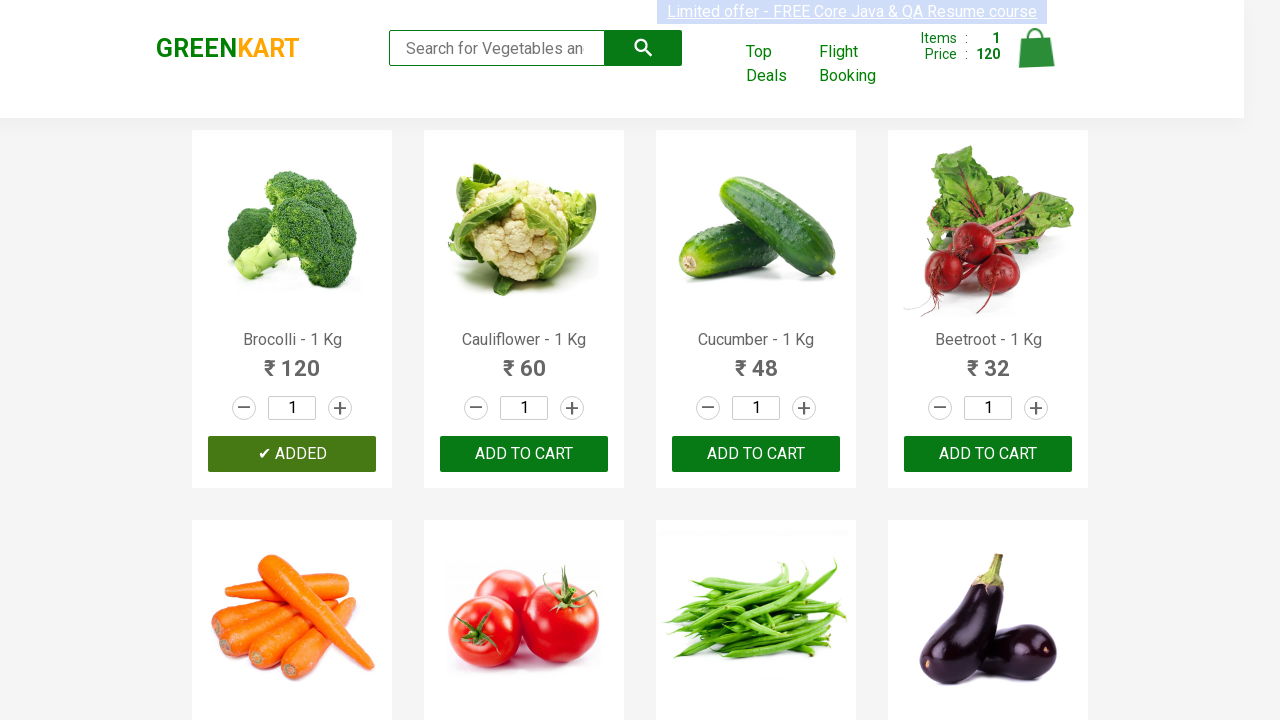

Clicked add to cart button for a product at (524, 454) on xpath=//div[@class='product-action']/button >> nth=1
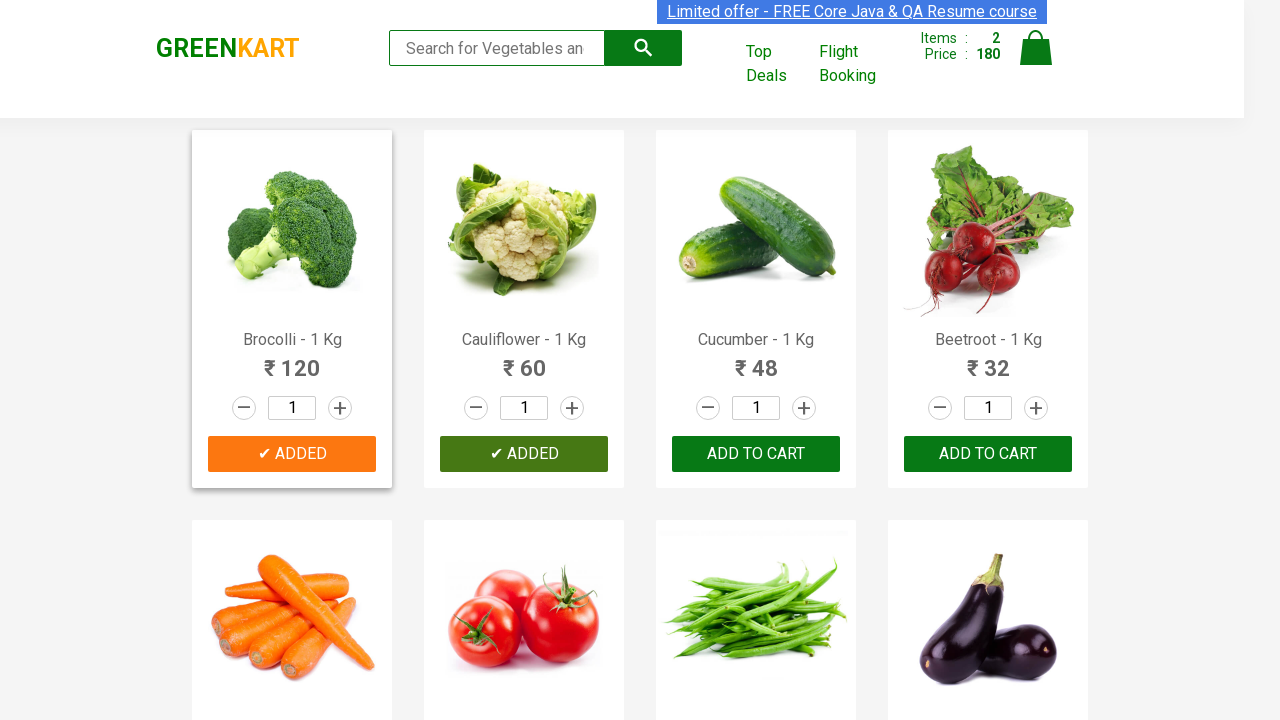

Clicked add to cart button for a product at (756, 454) on xpath=//div[@class='product-action']/button >> nth=2
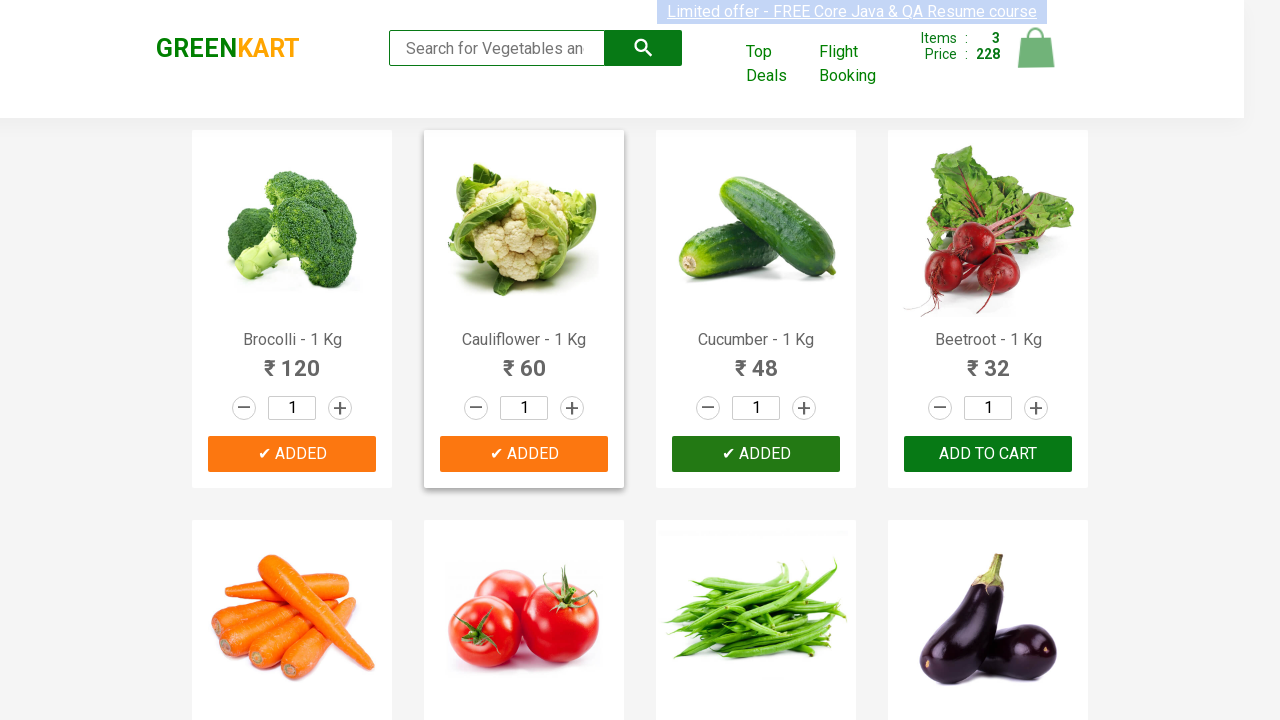

Clicked add to cart button for a product at (988, 454) on xpath=//div[@class='product-action']/button >> nth=3
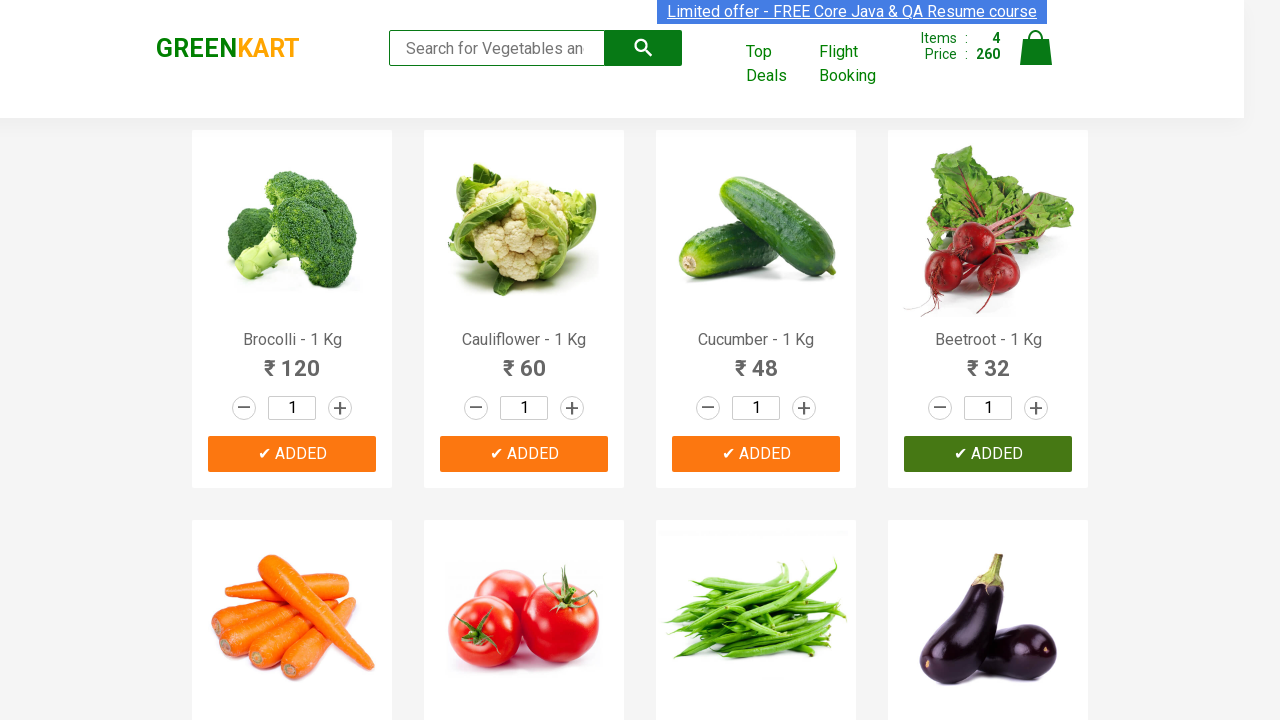

Clicked add to cart button for a product at (292, 360) on xpath=//div[@class='product-action']/button >> nth=4
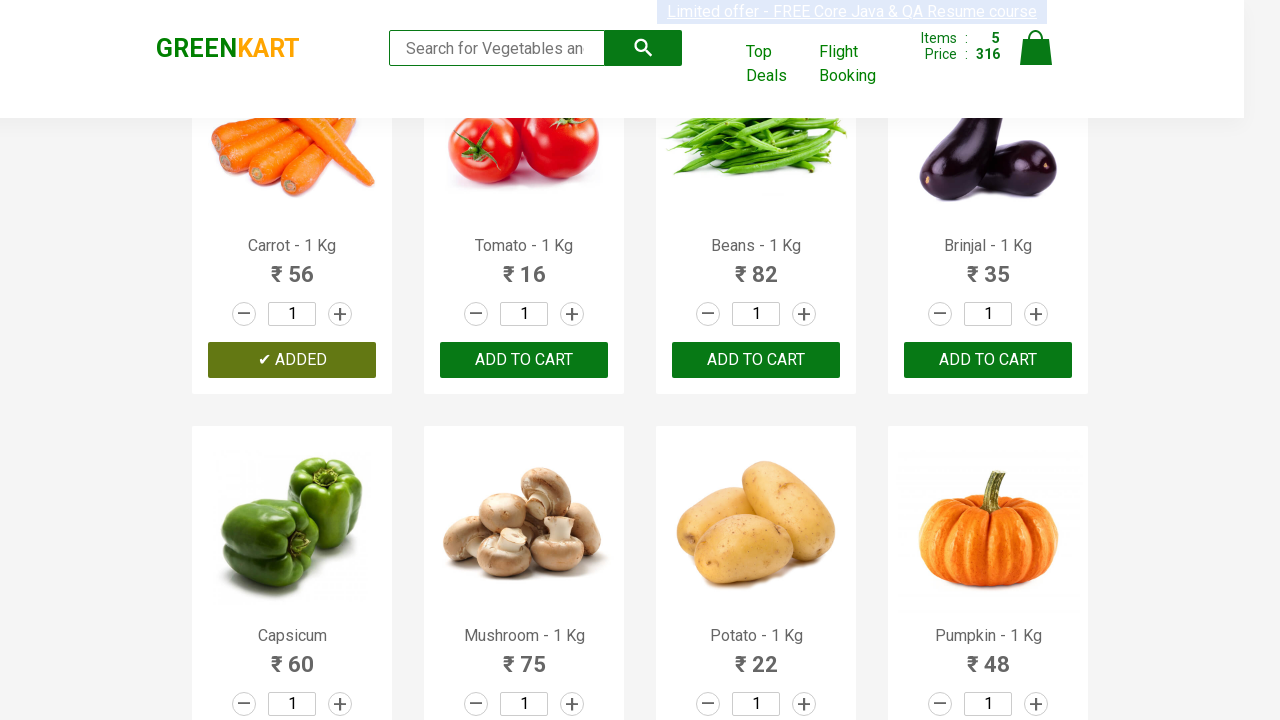

Clicked add to cart button for a product at (524, 360) on xpath=//div[@class='product-action']/button >> nth=5
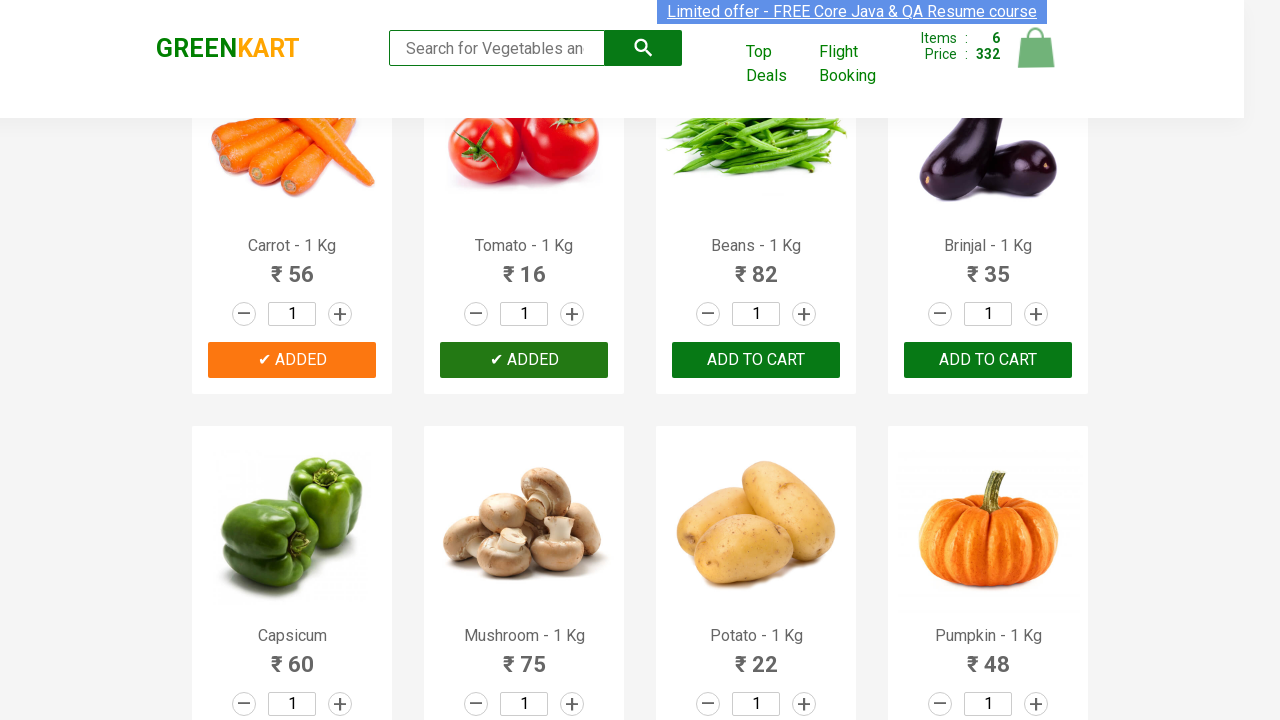

Clicked add to cart button for a product at (756, 360) on xpath=//div[@class='product-action']/button >> nth=6
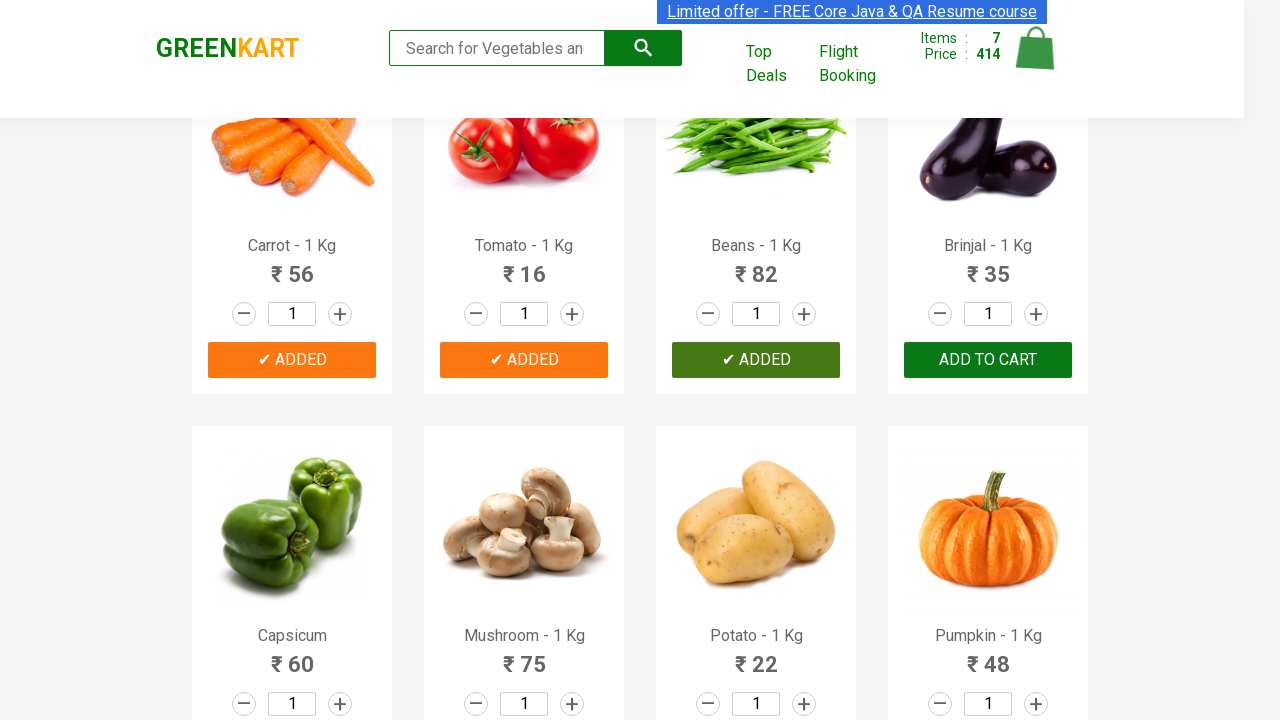

Clicked add to cart button for a product at (988, 360) on xpath=//div[@class='product-action']/button >> nth=7
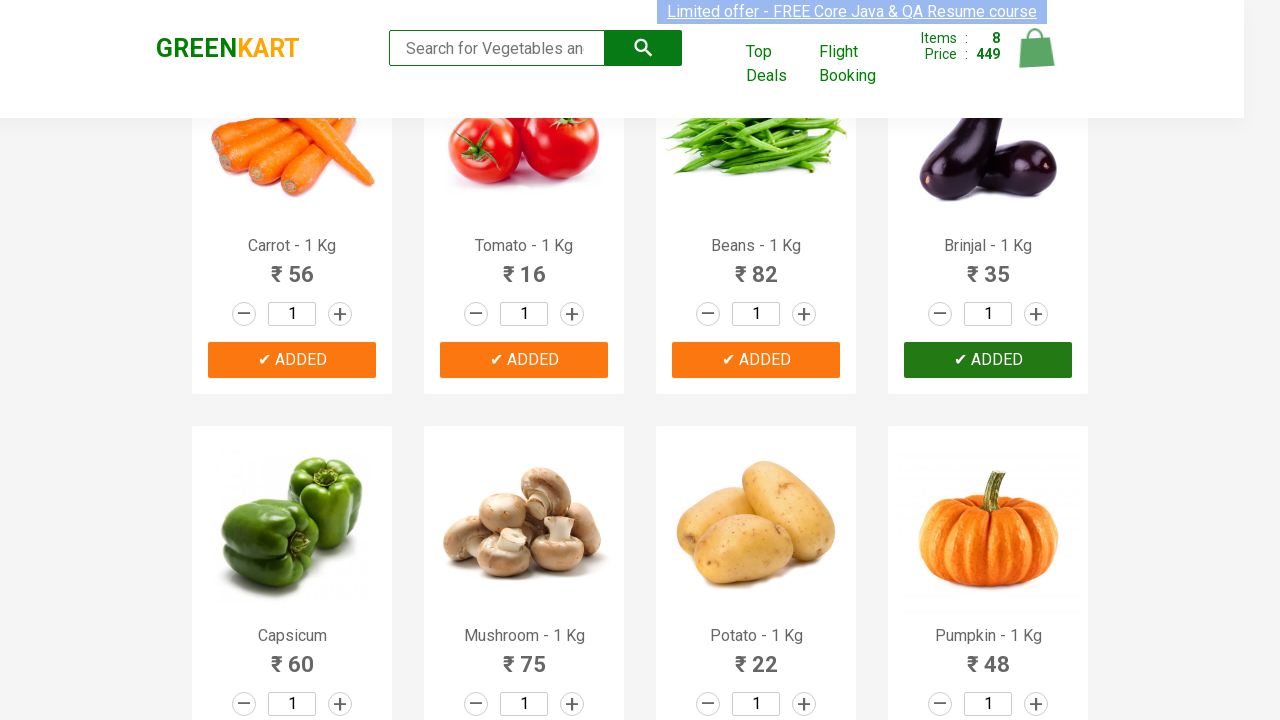

Clicked add to cart button for a product at (292, 360) on xpath=//div[@class='product-action']/button >> nth=8
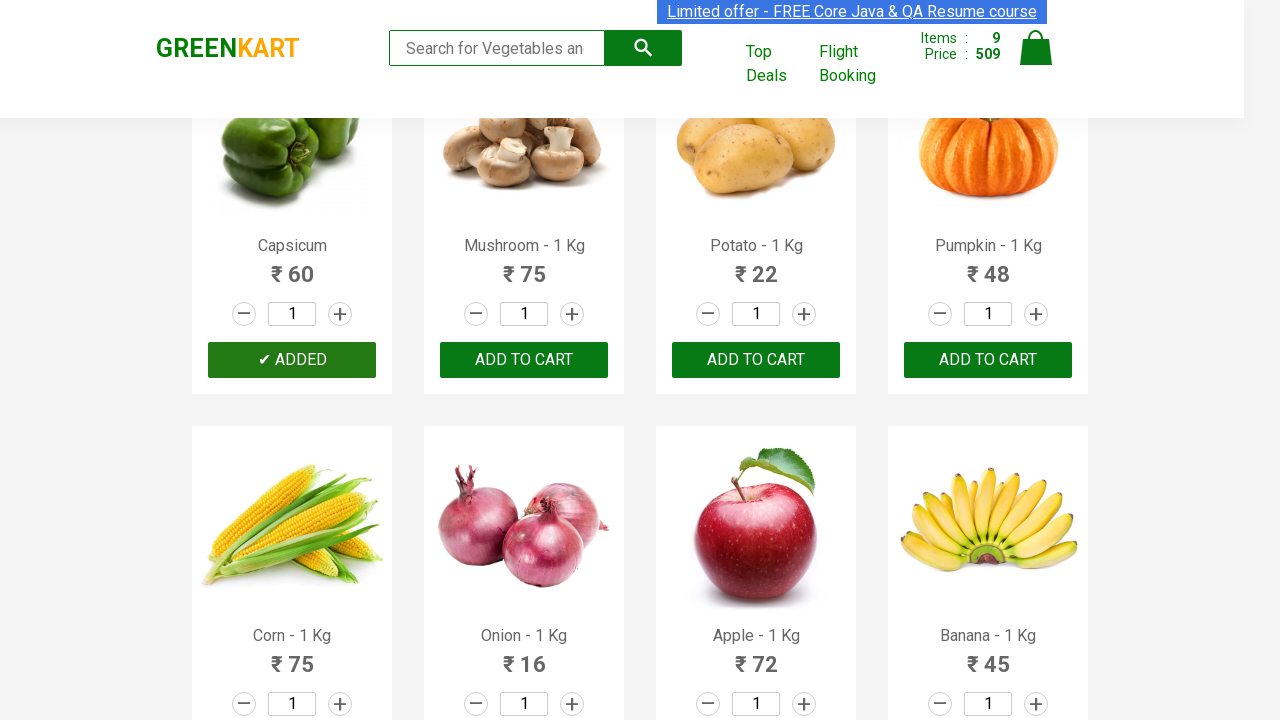

Clicked add to cart button for a product at (524, 360) on xpath=//div[@class='product-action']/button >> nth=9
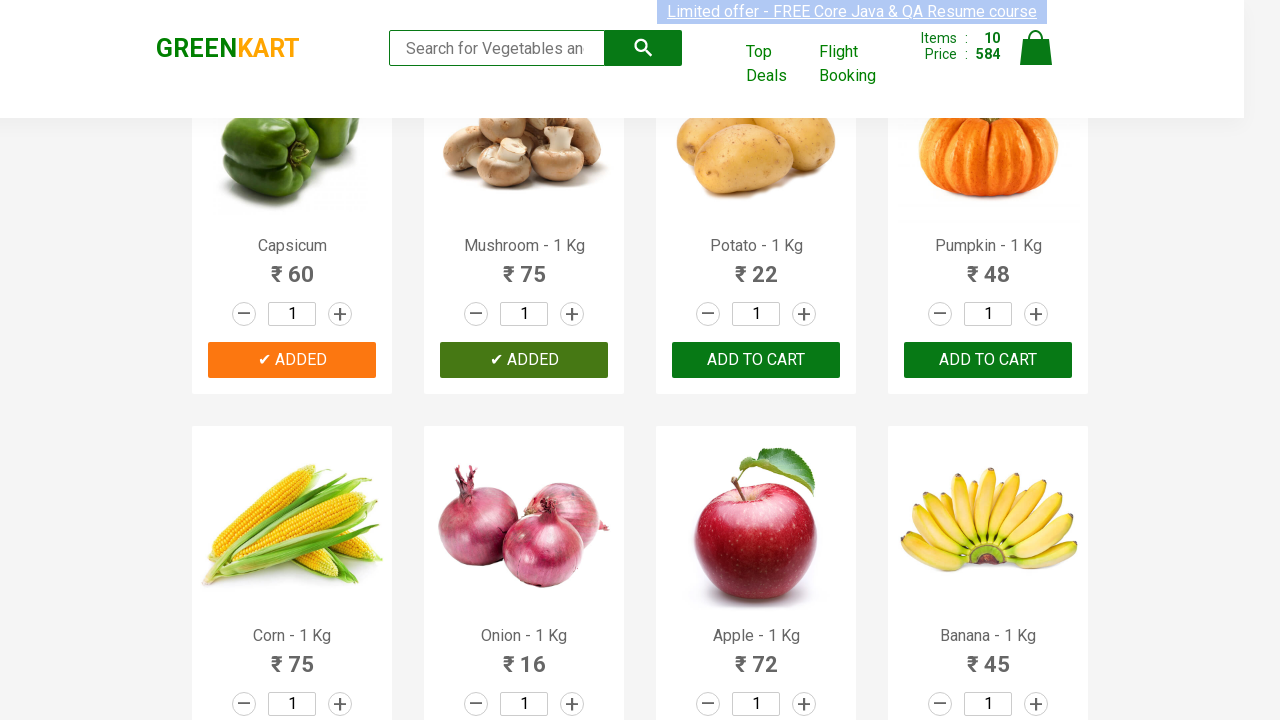

Clicked add to cart button for a product at (756, 360) on xpath=//div[@class='product-action']/button >> nth=10
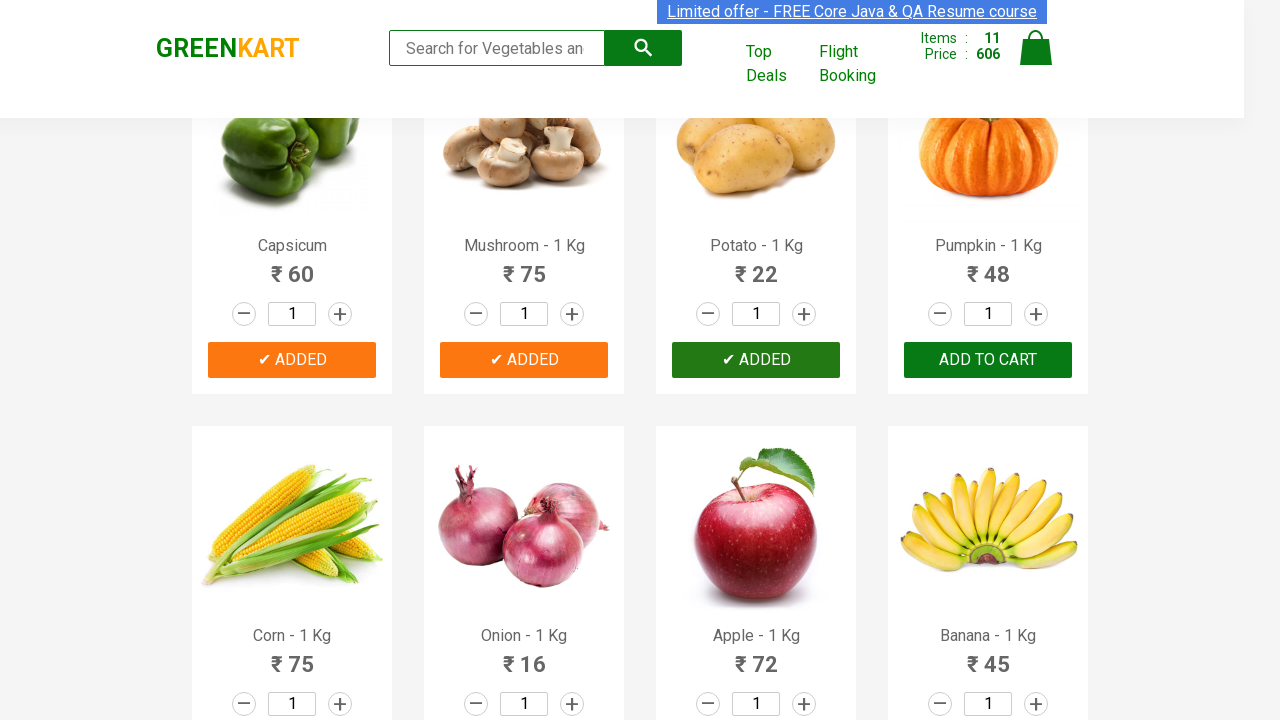

Clicked add to cart button for a product at (988, 360) on xpath=//div[@class='product-action']/button >> nth=11
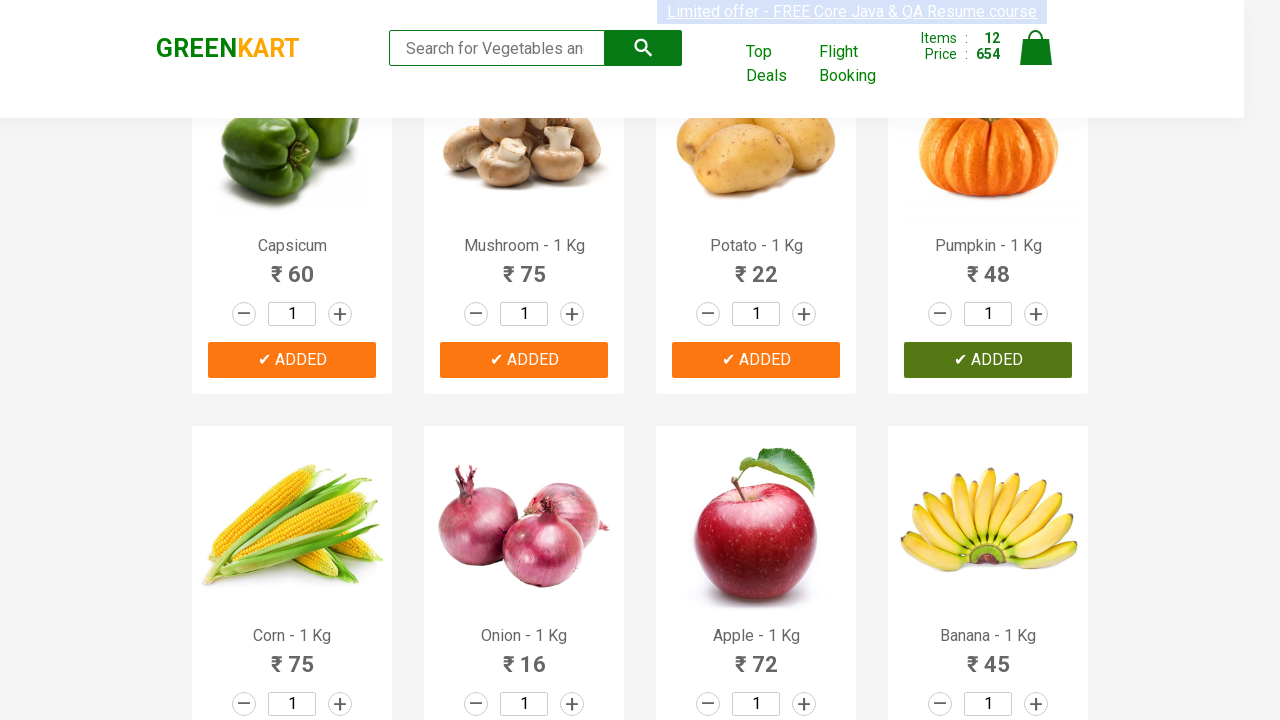

Clicked add to cart button for a product at (292, 360) on xpath=//div[@class='product-action']/button >> nth=12
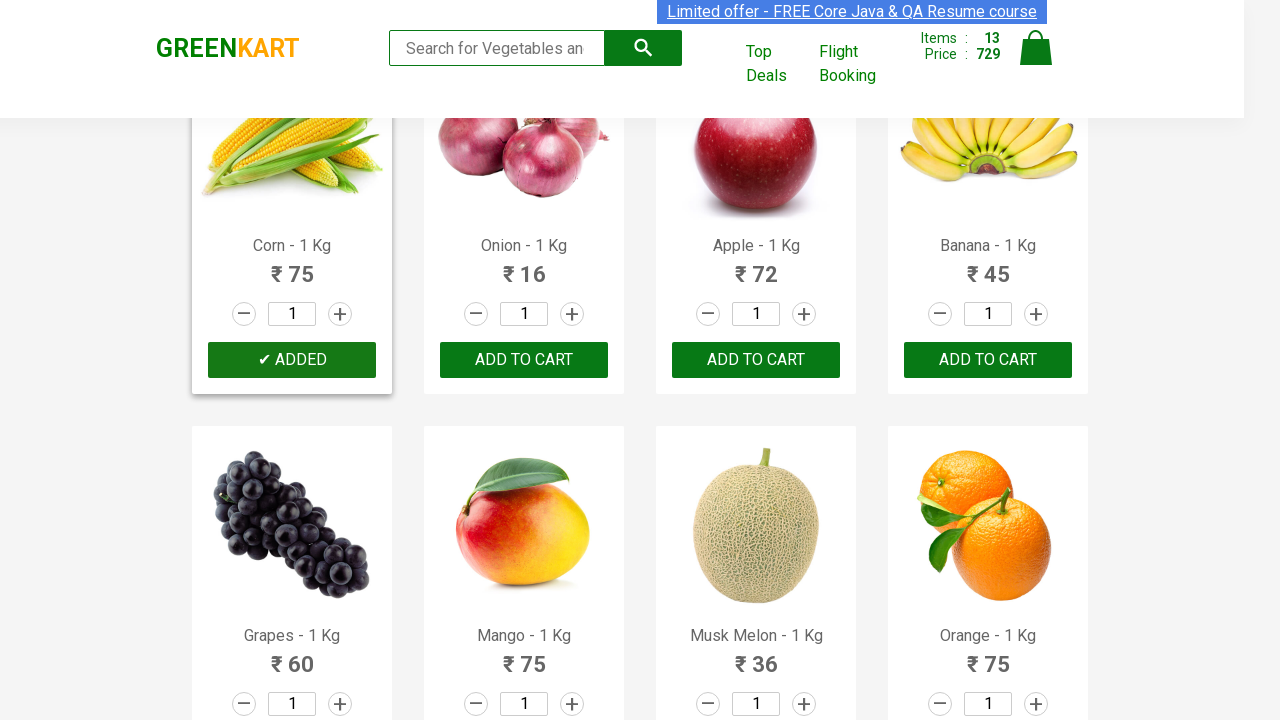

Clicked add to cart button for a product at (524, 360) on xpath=//div[@class='product-action']/button >> nth=13
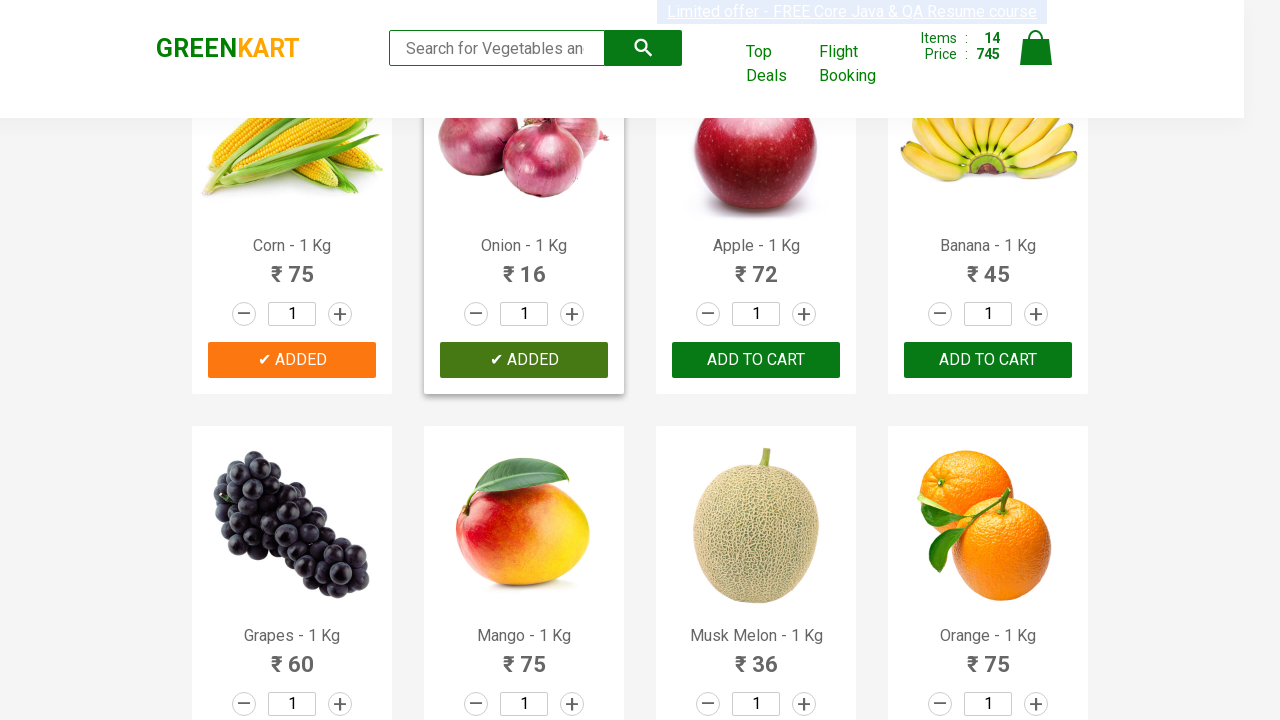

Clicked add to cart button for a product at (756, 360) on xpath=//div[@class='product-action']/button >> nth=14
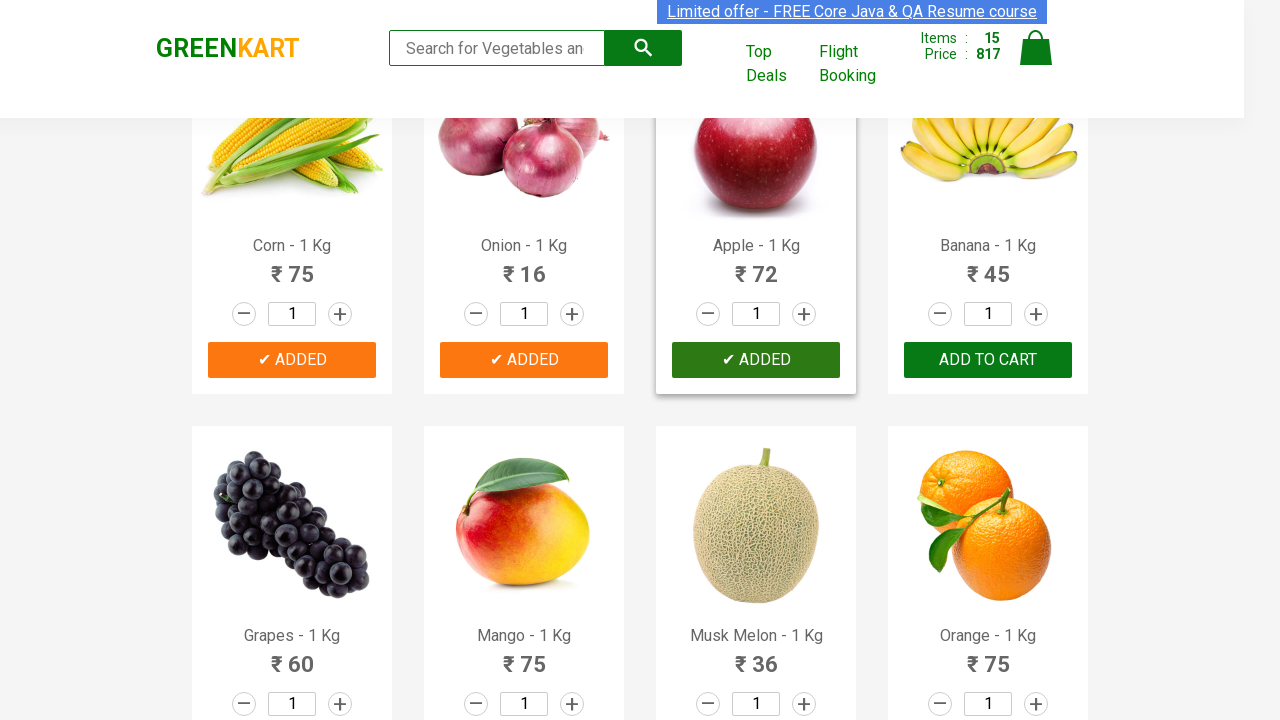

Clicked add to cart button for a product at (988, 360) on xpath=//div[@class='product-action']/button >> nth=15
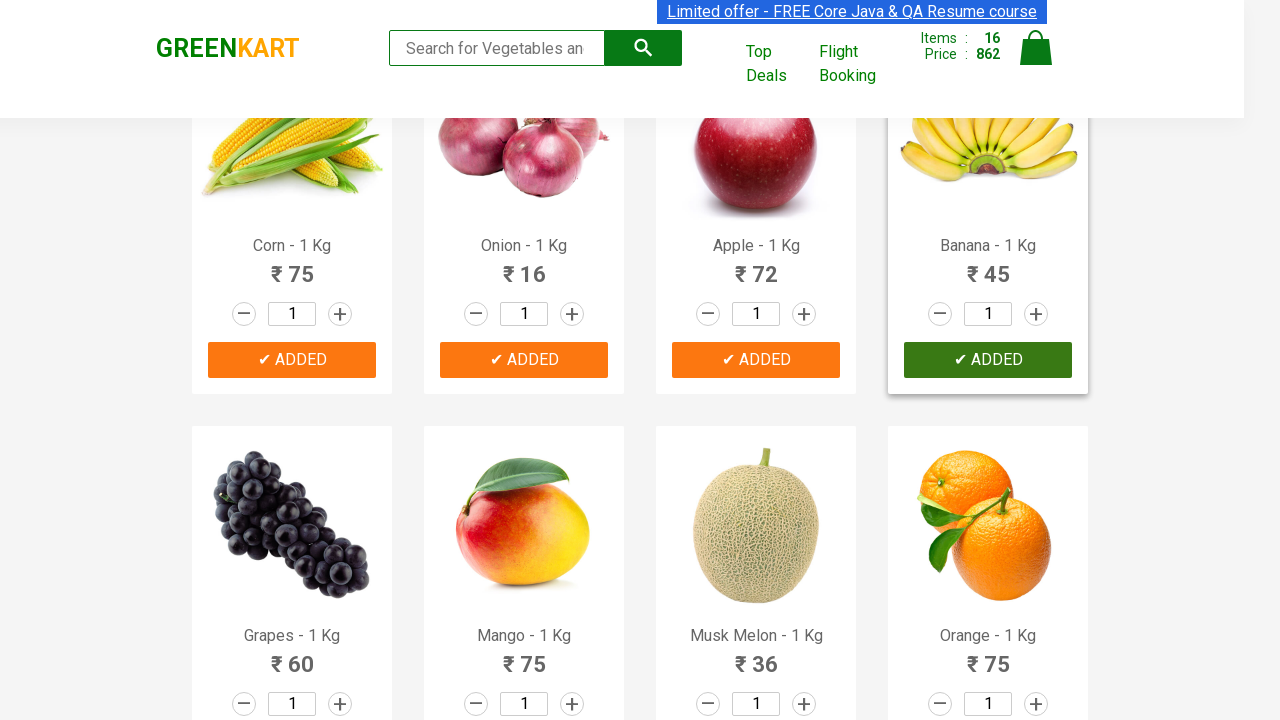

Clicked add to cart button for a product at (292, 360) on xpath=//div[@class='product-action']/button >> nth=16
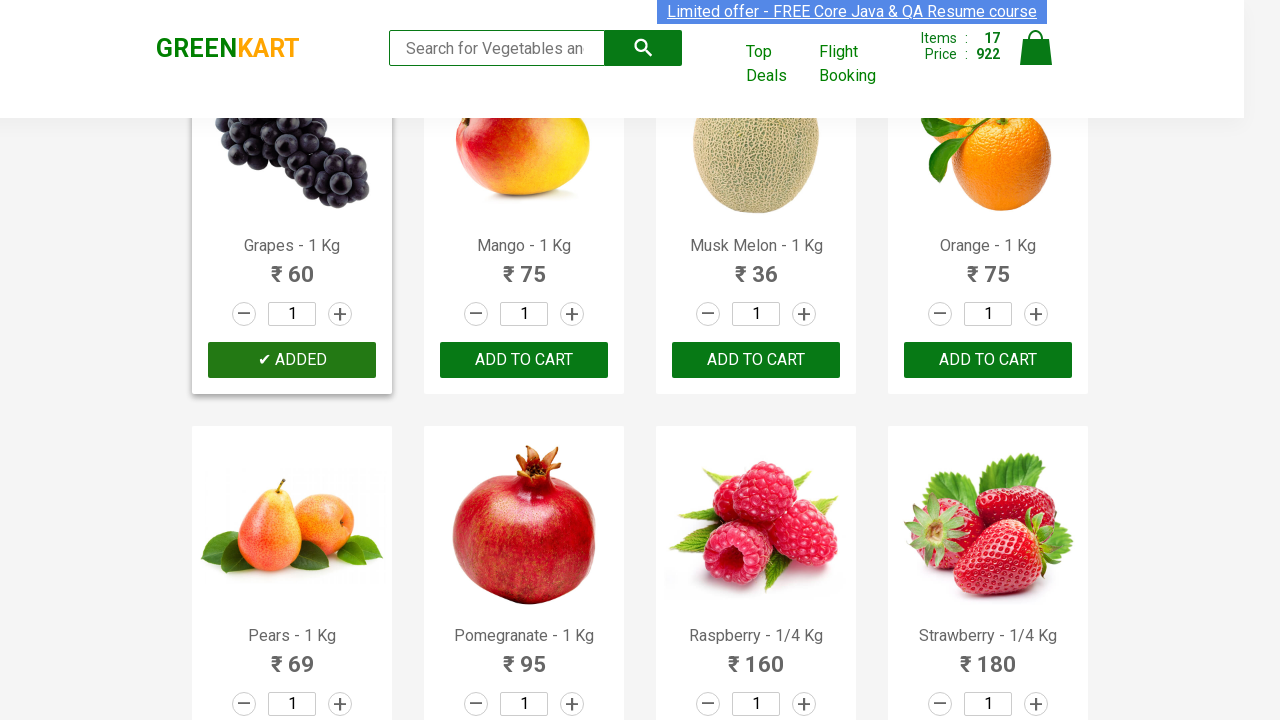

Clicked add to cart button for a product at (524, 360) on xpath=//div[@class='product-action']/button >> nth=17
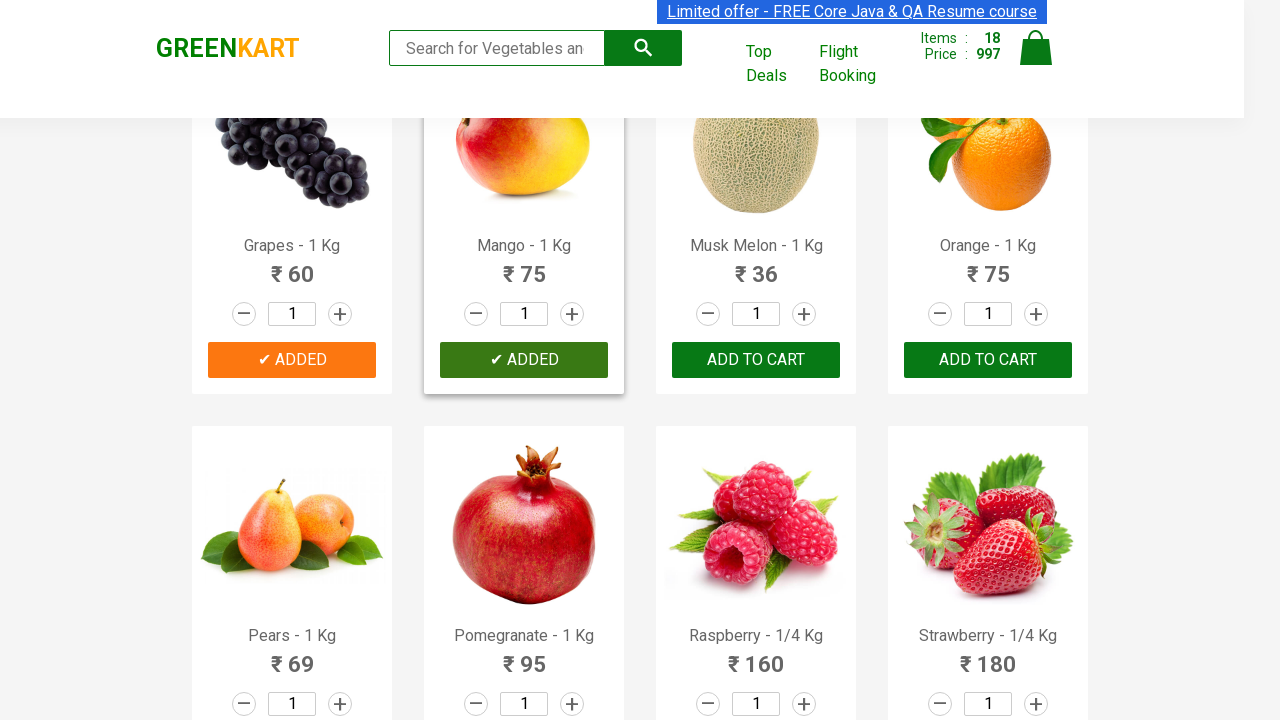

Clicked add to cart button for a product at (756, 360) on xpath=//div[@class='product-action']/button >> nth=18
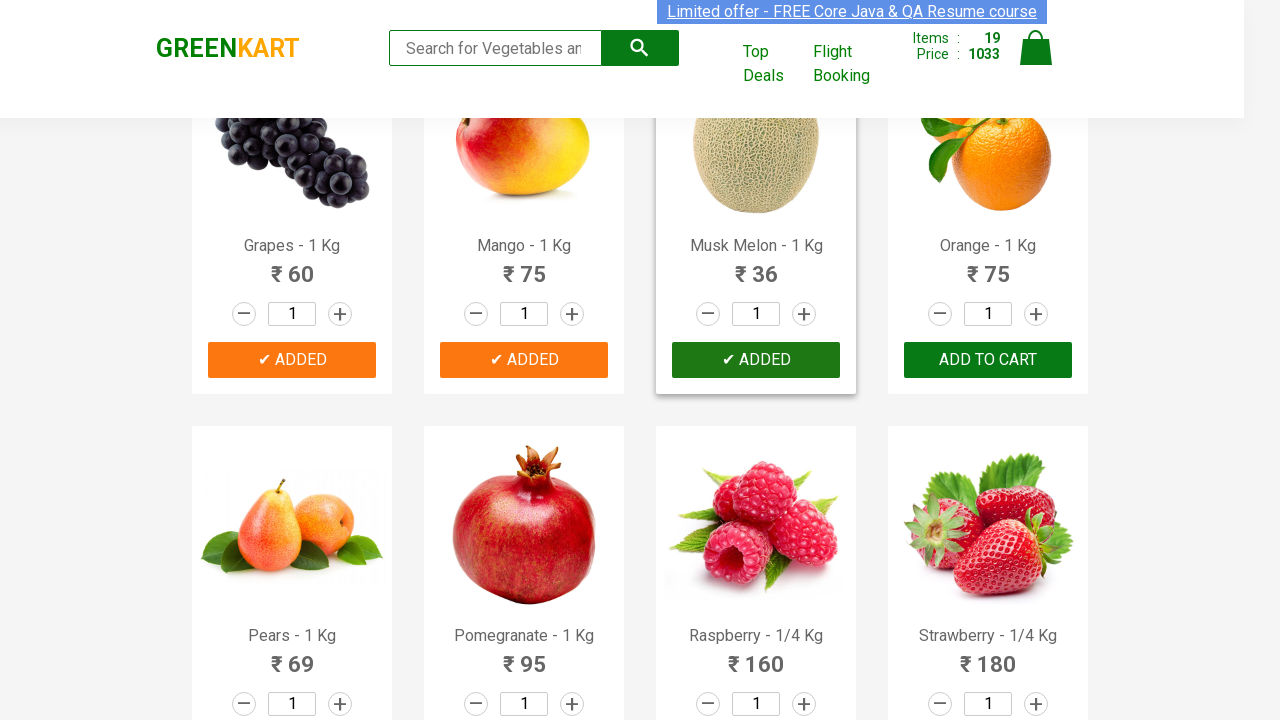

Clicked add to cart button for a product at (988, 360) on xpath=//div[@class='product-action']/button >> nth=19
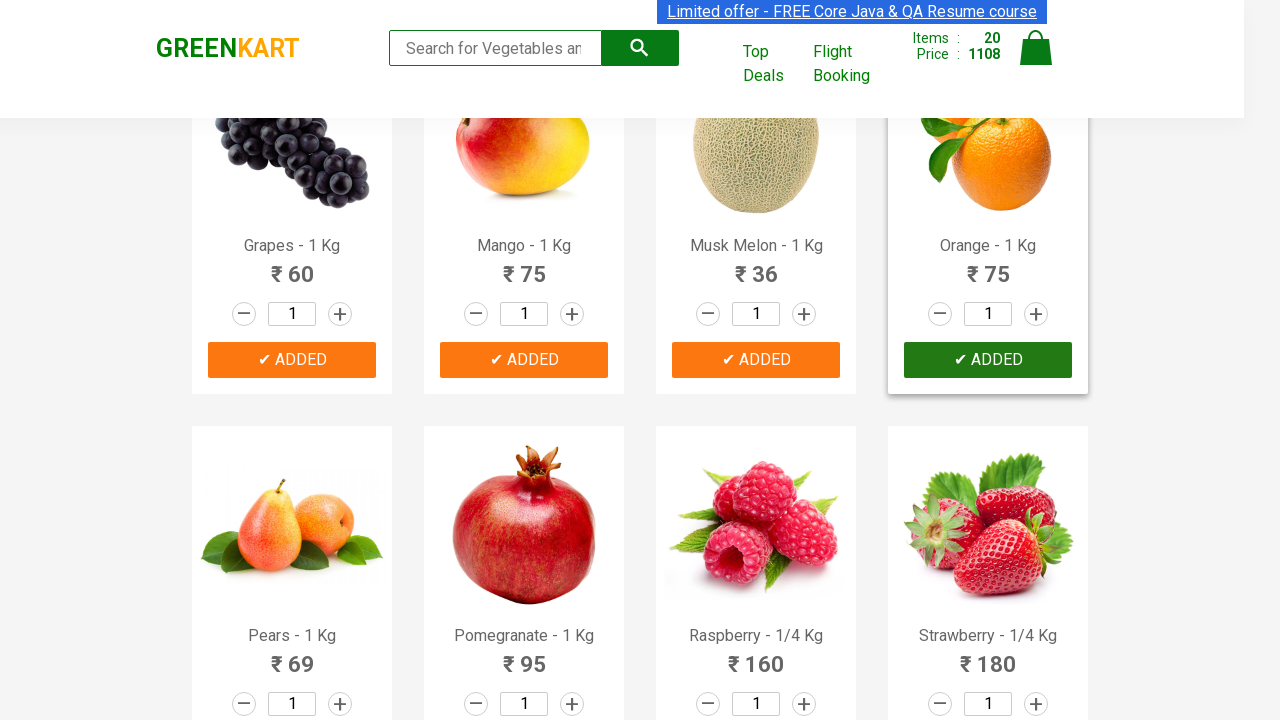

Clicked add to cart button for a product at (292, 360) on xpath=//div[@class='product-action']/button >> nth=20
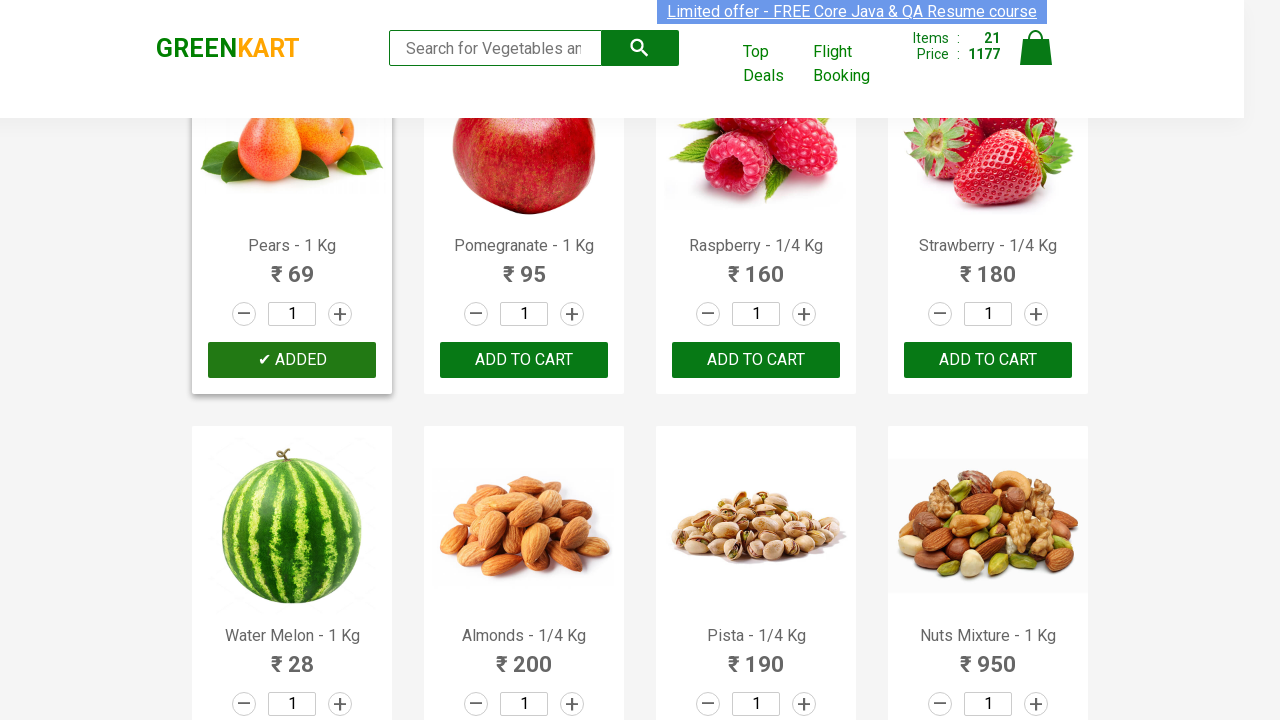

Clicked add to cart button for a product at (524, 360) on xpath=//div[@class='product-action']/button >> nth=21
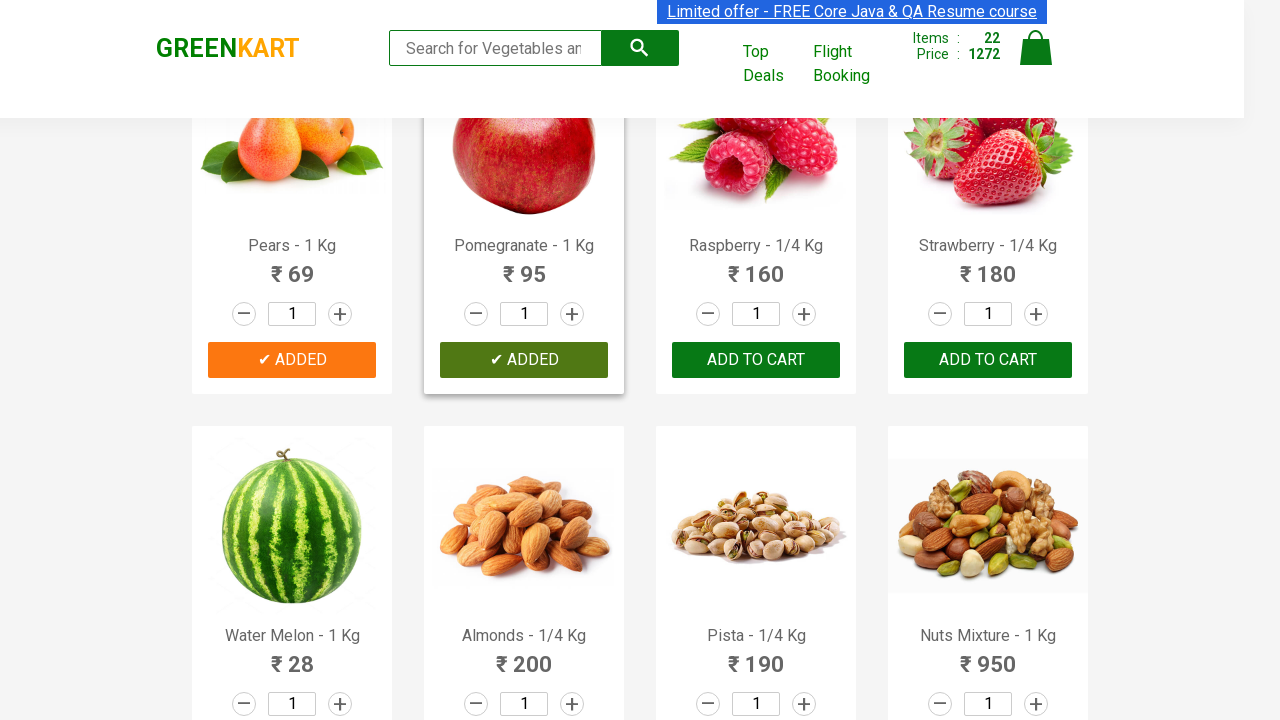

Clicked add to cart button for a product at (756, 360) on xpath=//div[@class='product-action']/button >> nth=22
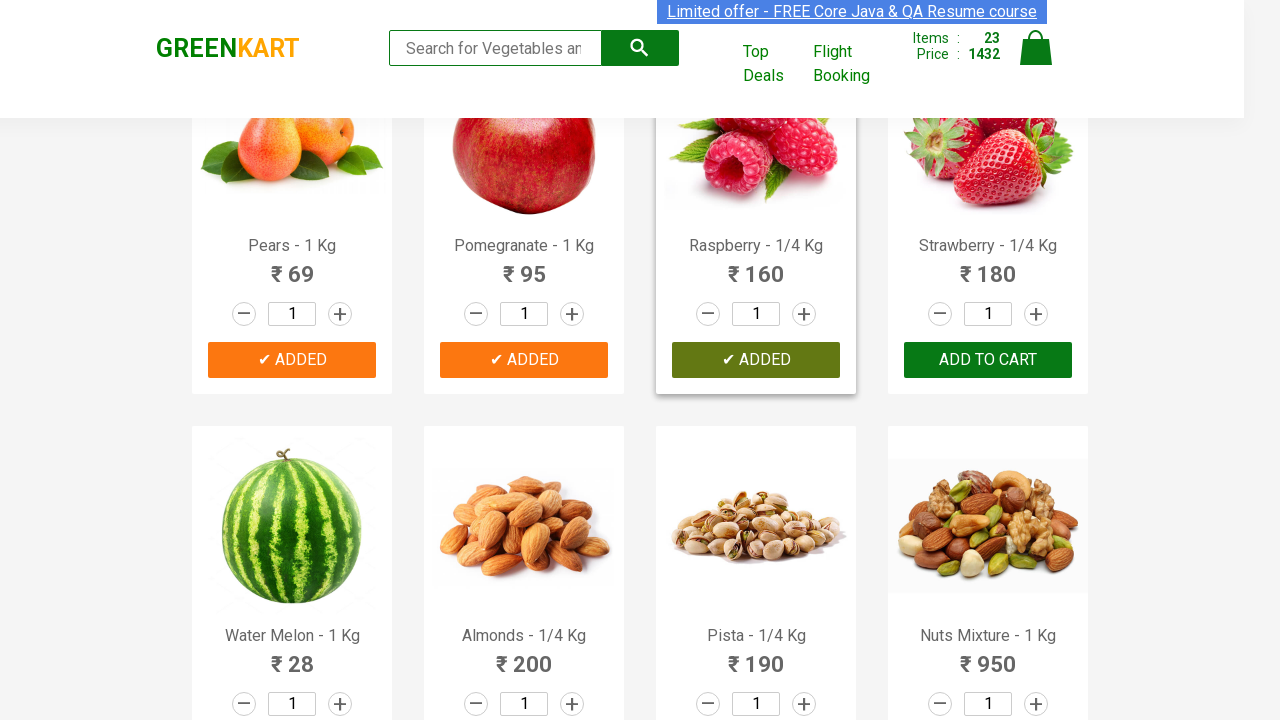

Clicked add to cart button for a product at (988, 360) on xpath=//div[@class='product-action']/button >> nth=23
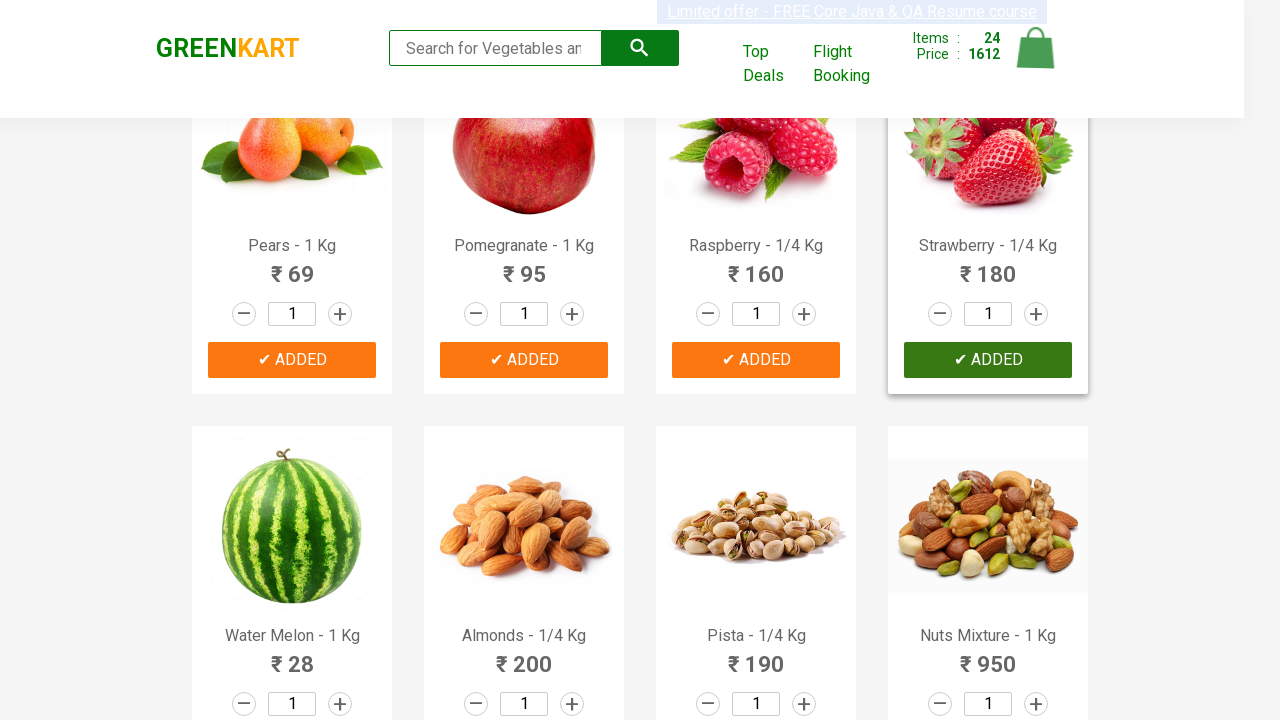

Clicked add to cart button for a product at (292, 360) on xpath=//div[@class='product-action']/button >> nth=24
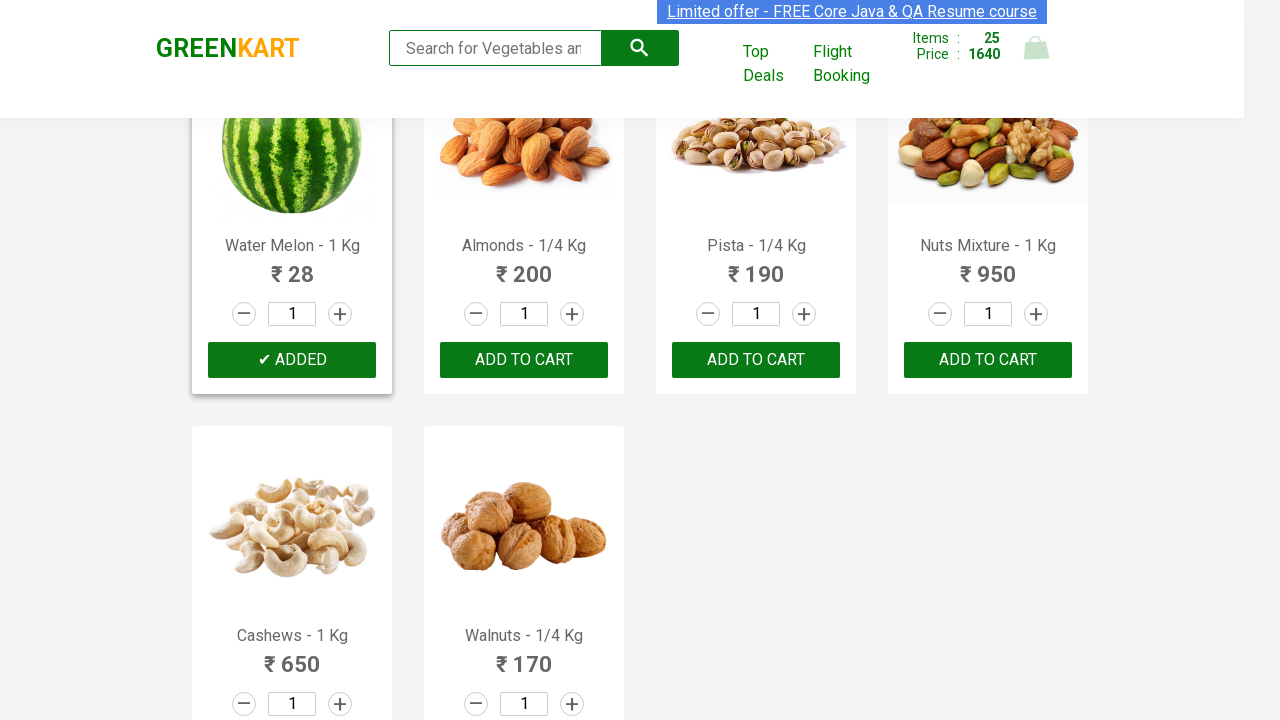

Clicked add to cart button for a product at (524, 360) on xpath=//div[@class='product-action']/button >> nth=25
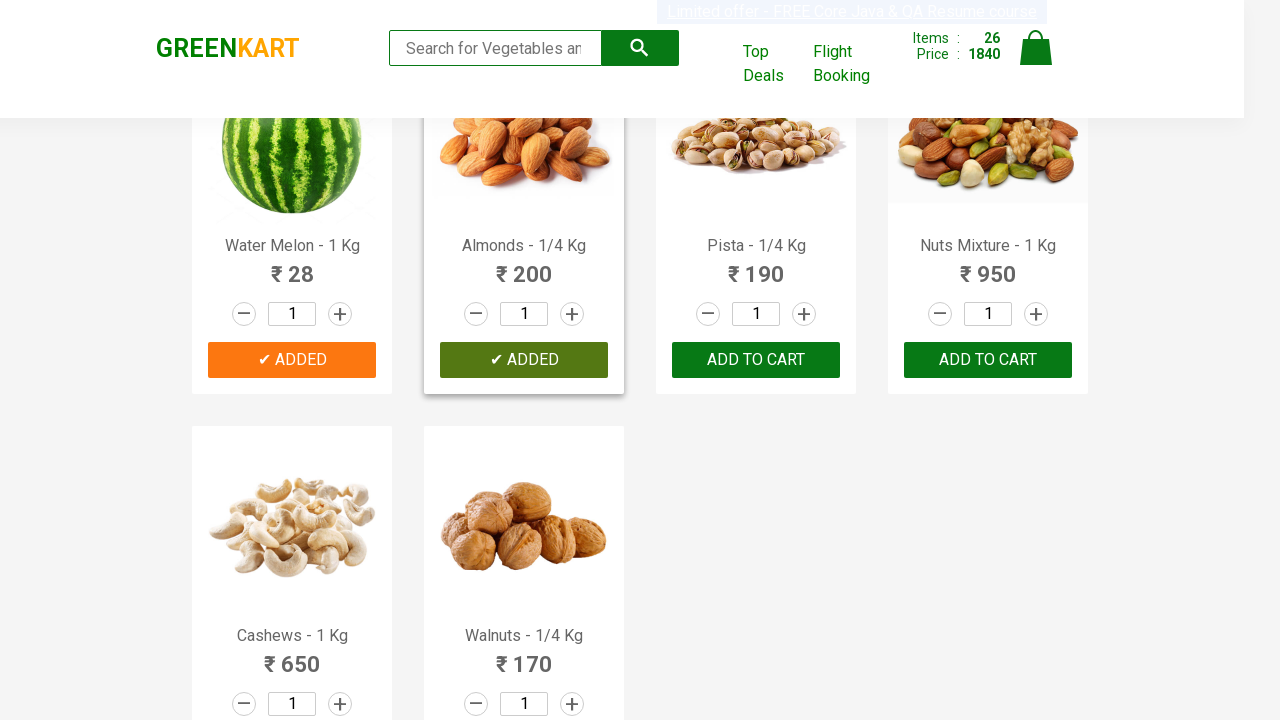

Clicked add to cart button for a product at (756, 360) on xpath=//div[@class='product-action']/button >> nth=26
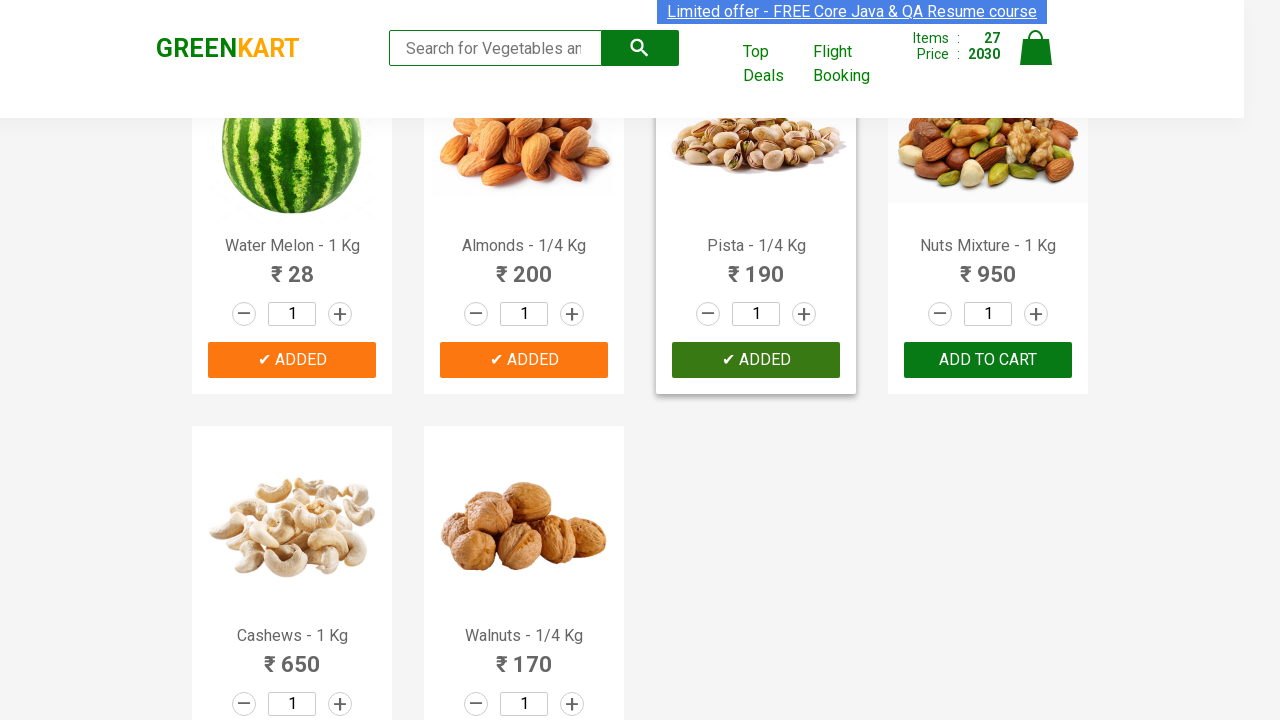

Clicked add to cart button for a product at (988, 360) on xpath=//div[@class='product-action']/button >> nth=27
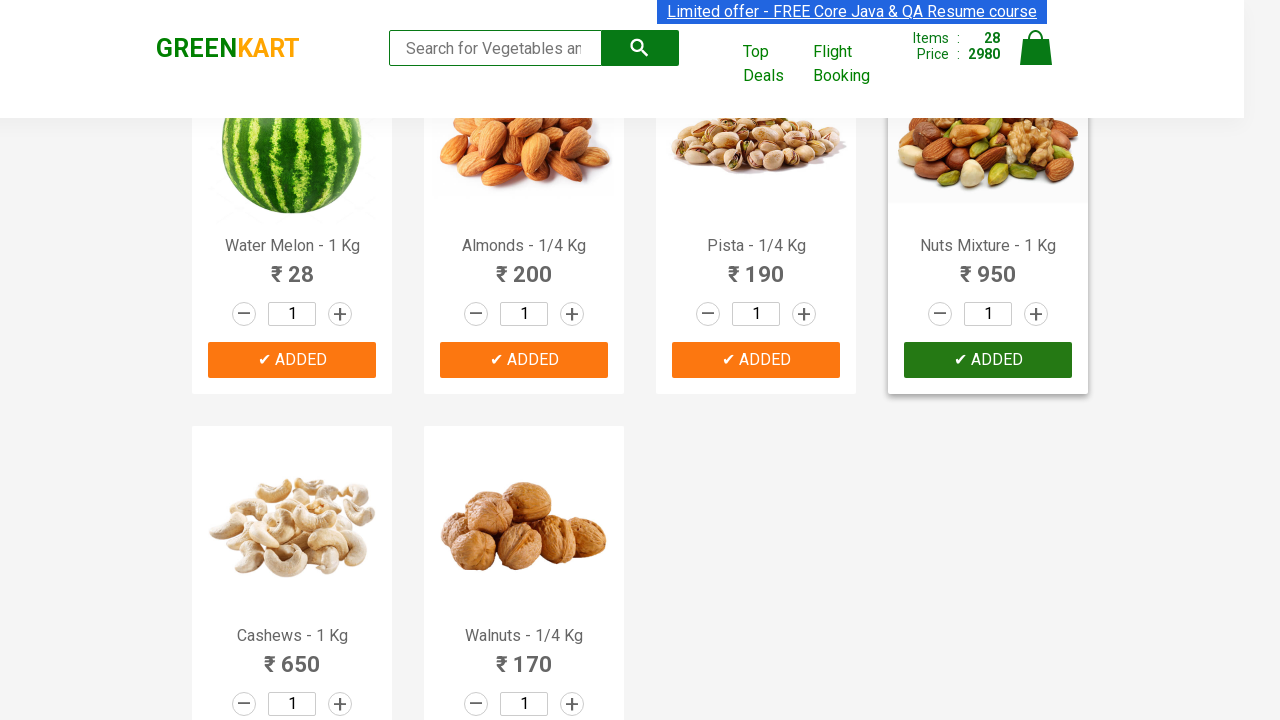

Clicked add to cart button for a product at (292, 569) on xpath=//div[@class='product-action']/button >> nth=28
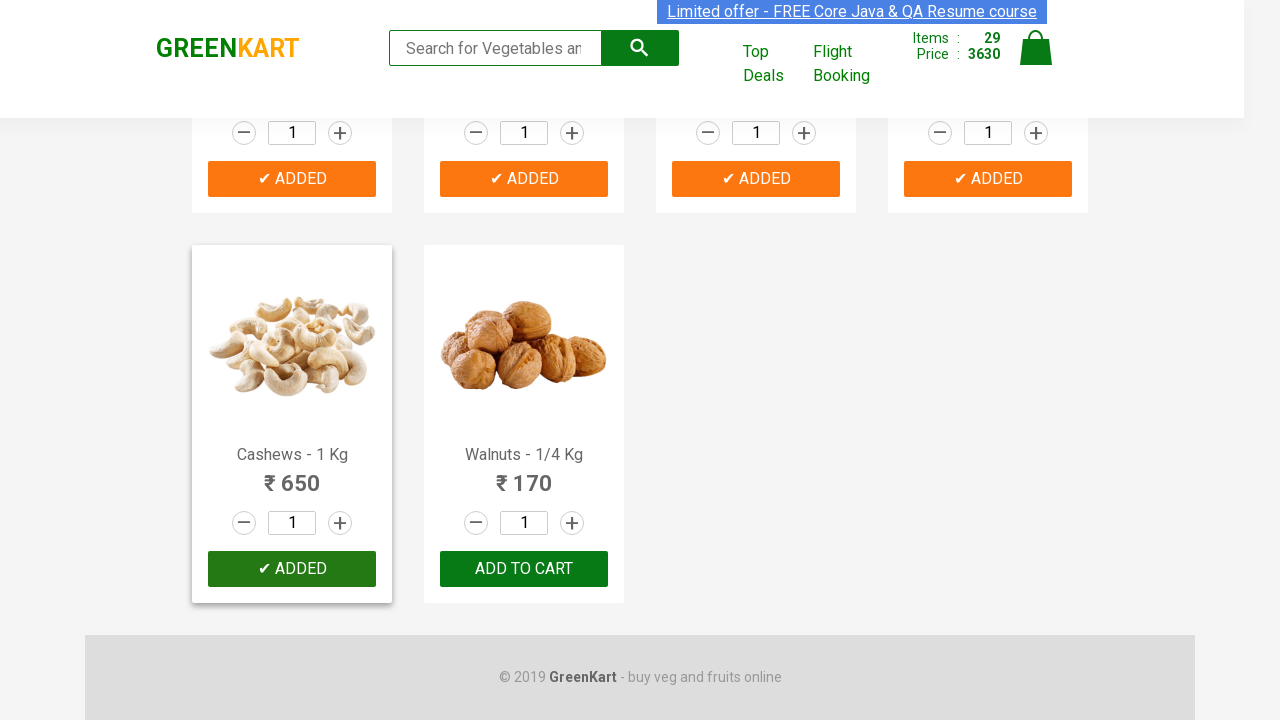

Clicked add to cart button for a product at (524, 569) on xpath=//div[@class='product-action']/button >> nth=29
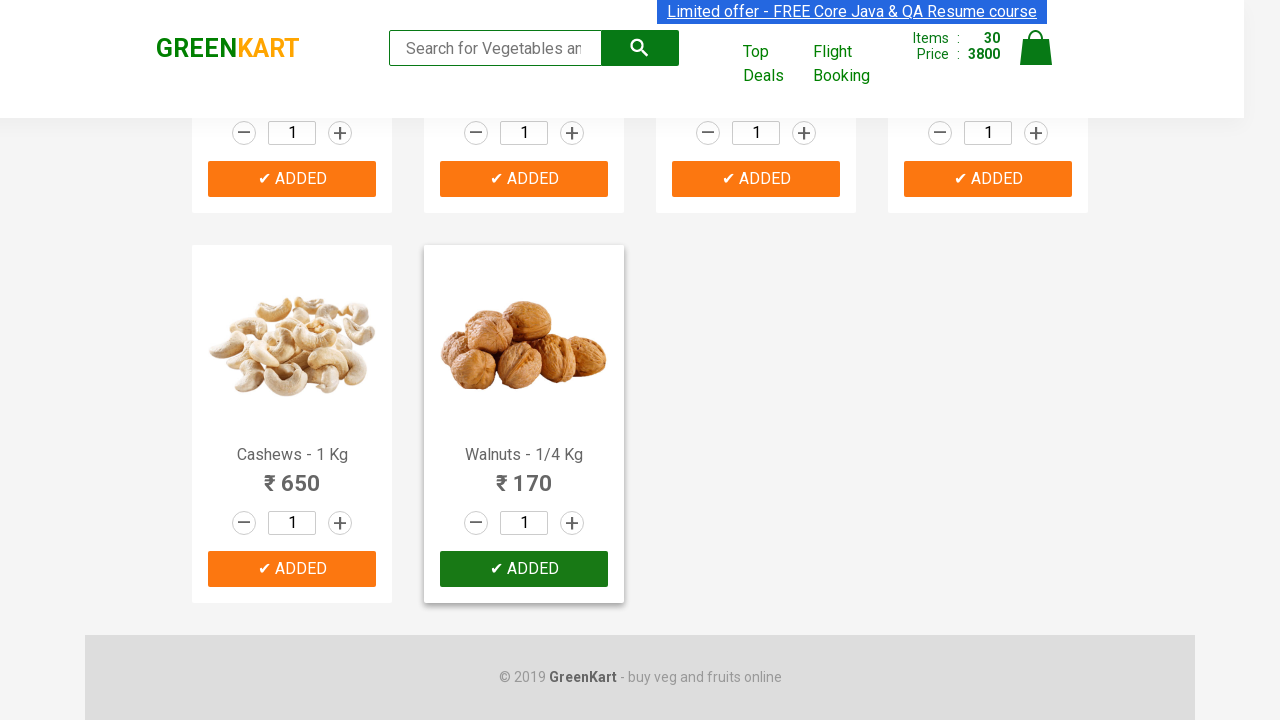

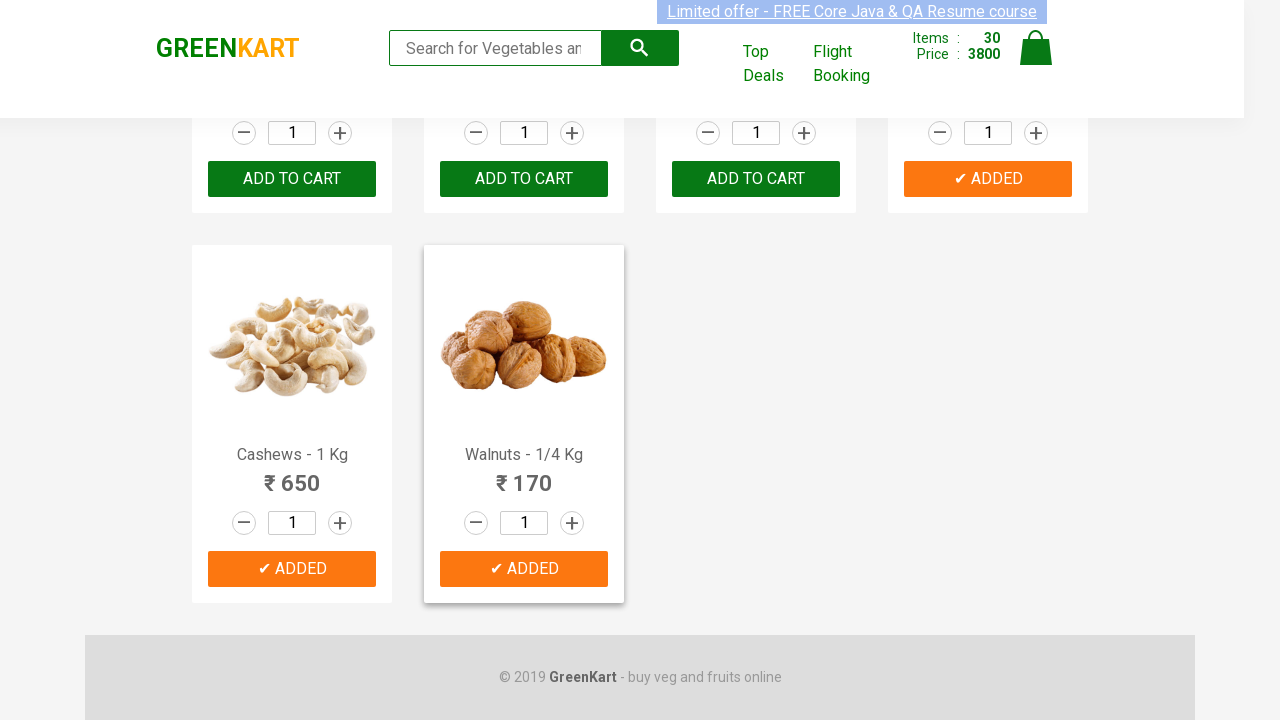